Navigates to Links section and clicks on various link types including home link and API call links

Starting URL: https://demoqa.com/

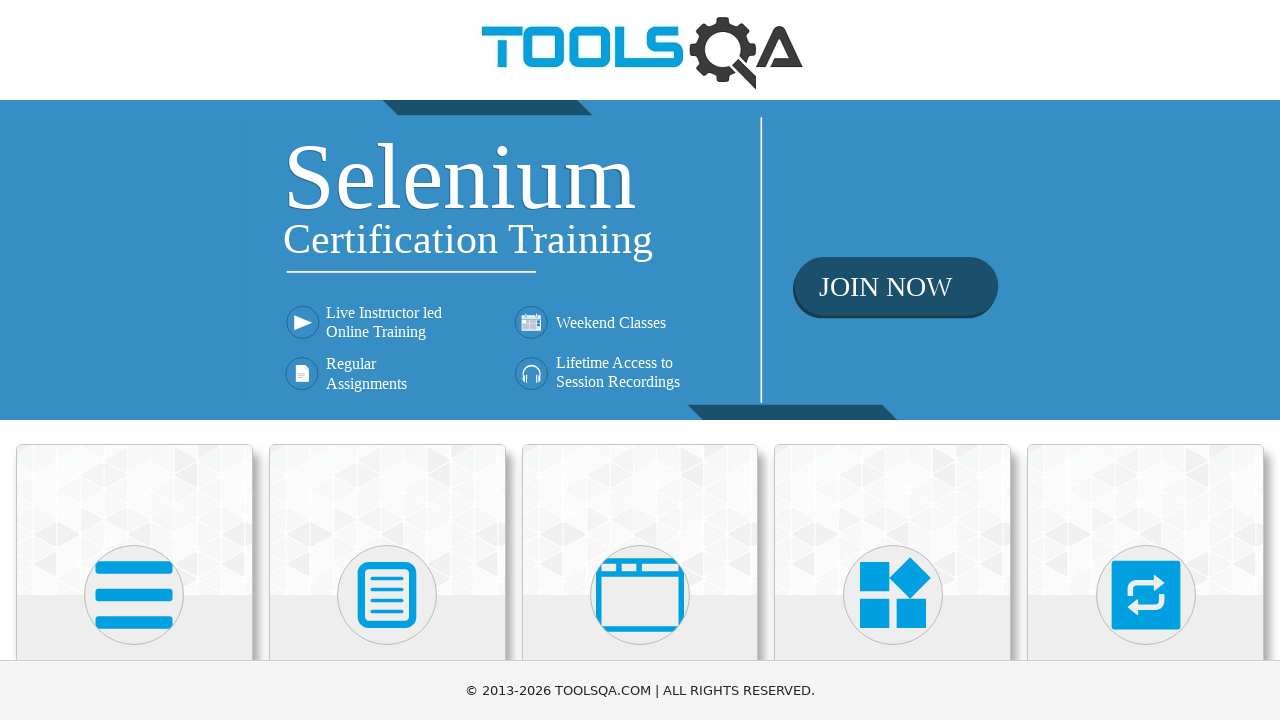

Clicked on Elements card at (134, 360) on text=Elements
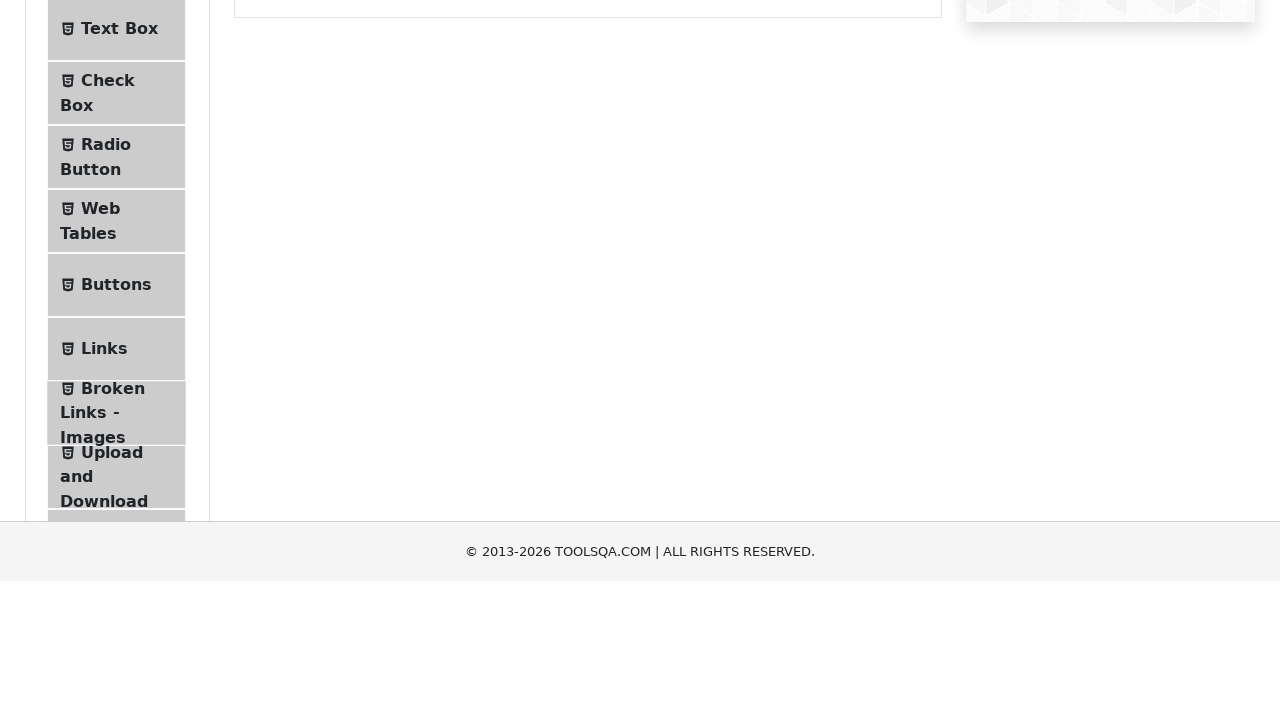

Clicked on Links menu item to navigate to Links section at (104, 581) on text=Links
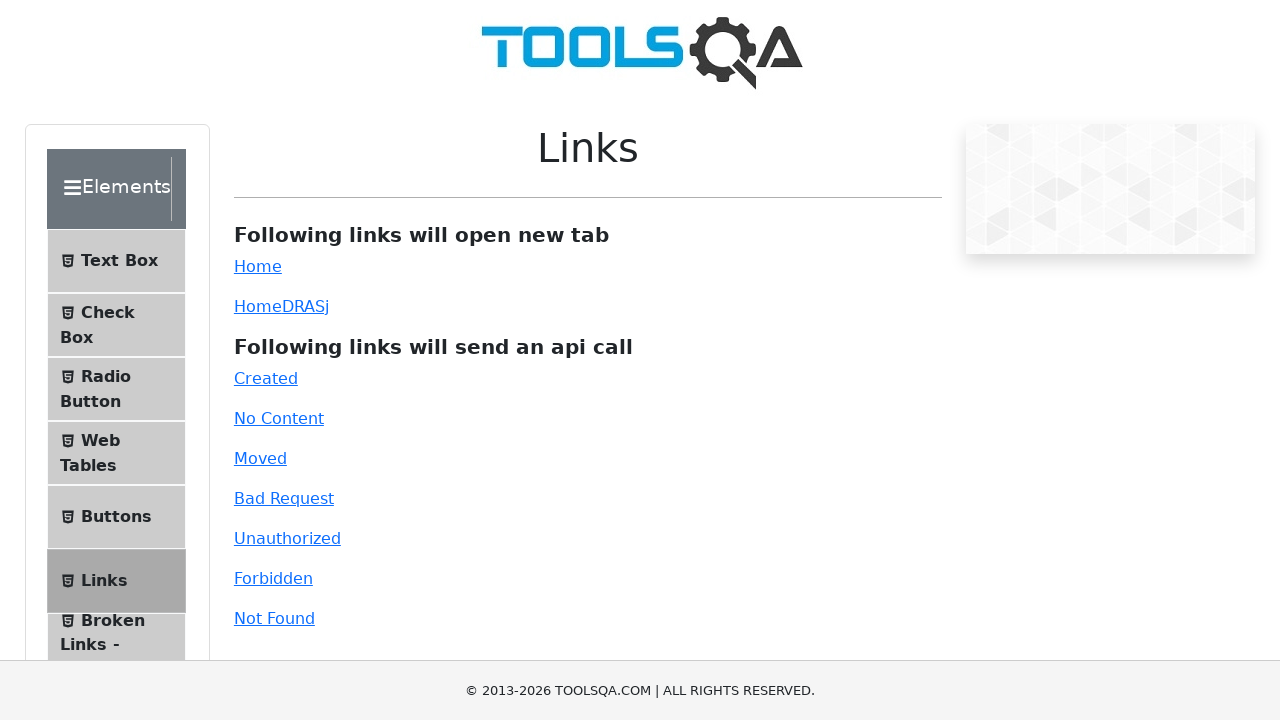

Clicked the Home simple link at (258, 266) on #simpleLink
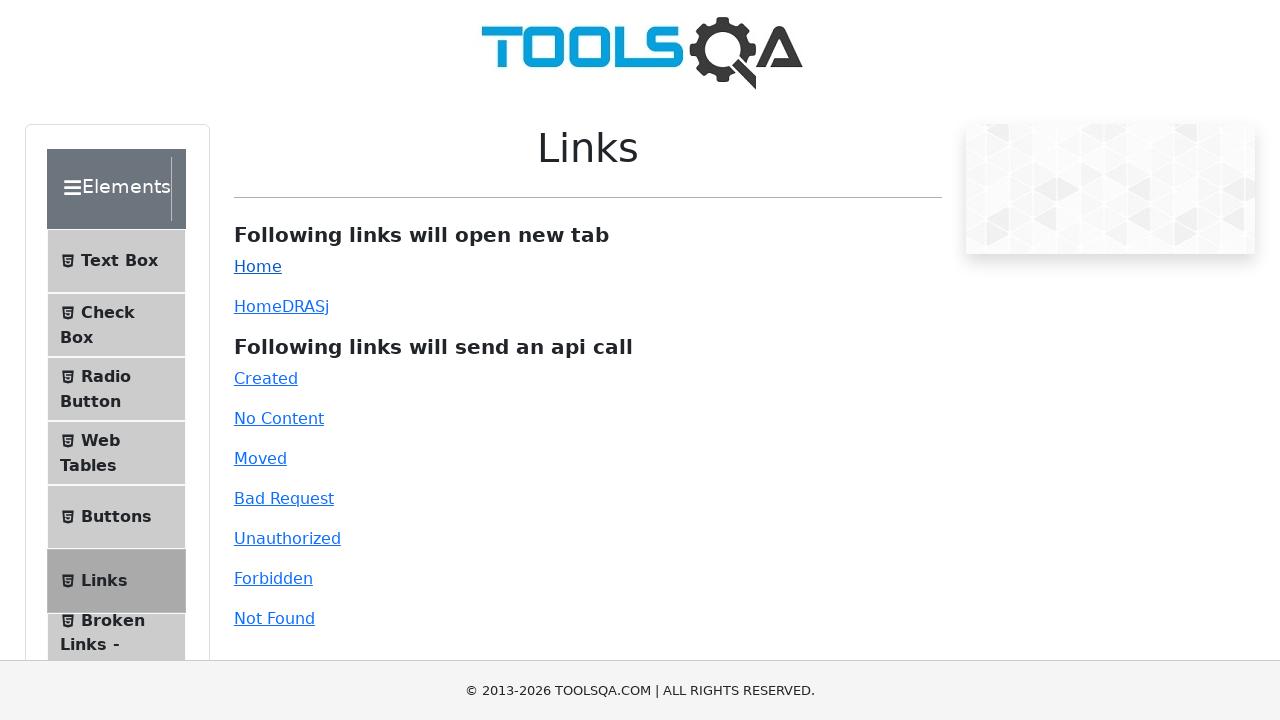

Waited 500ms before next action
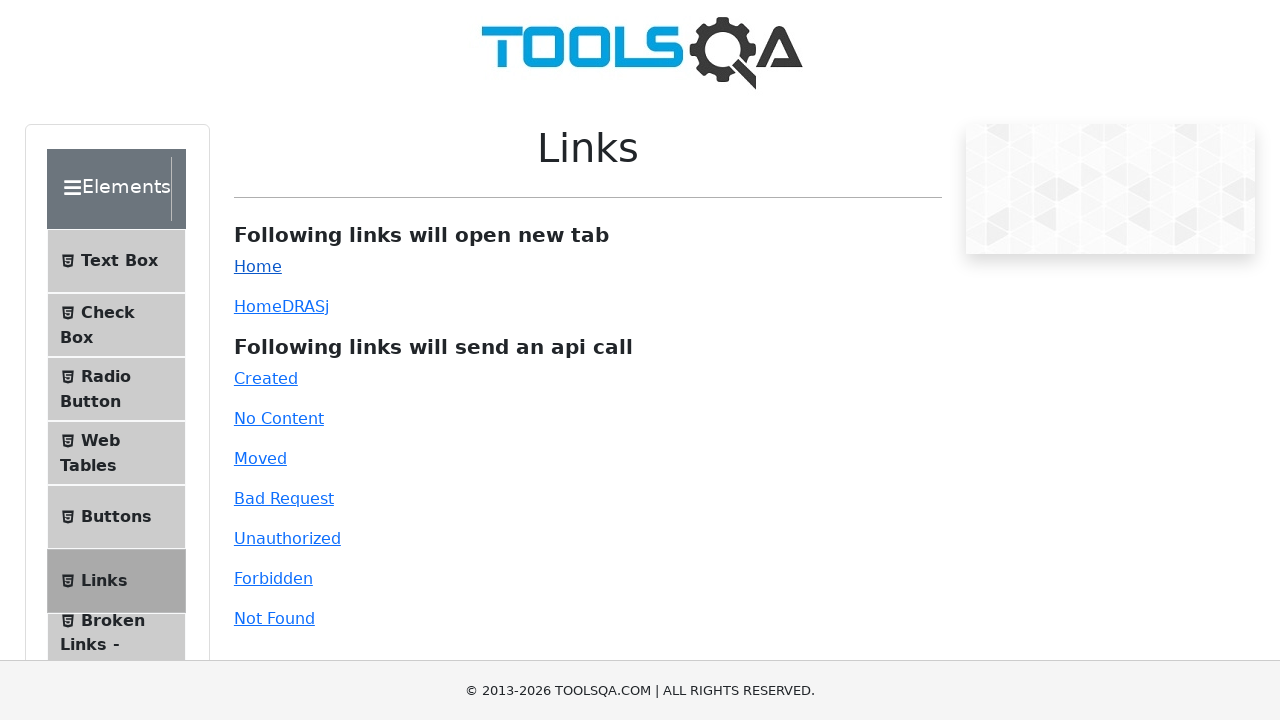

Clicked Created API link at (266, 378) on #created
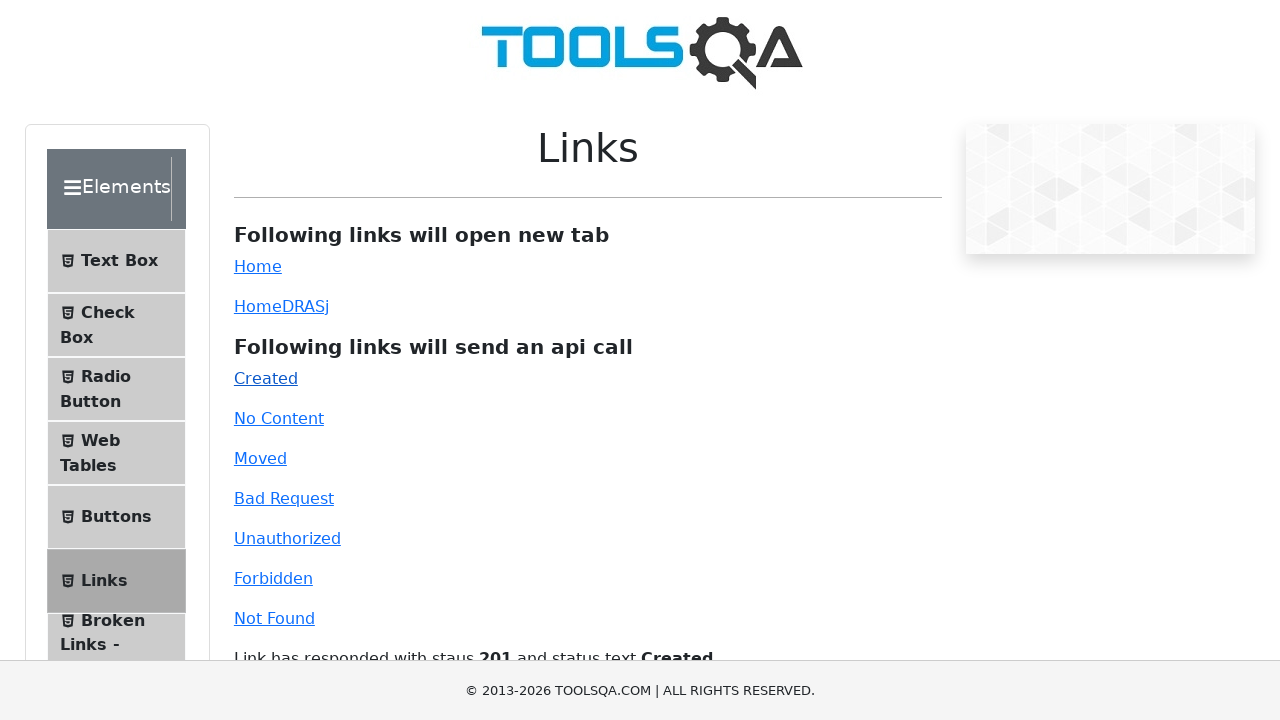

API response message loaded
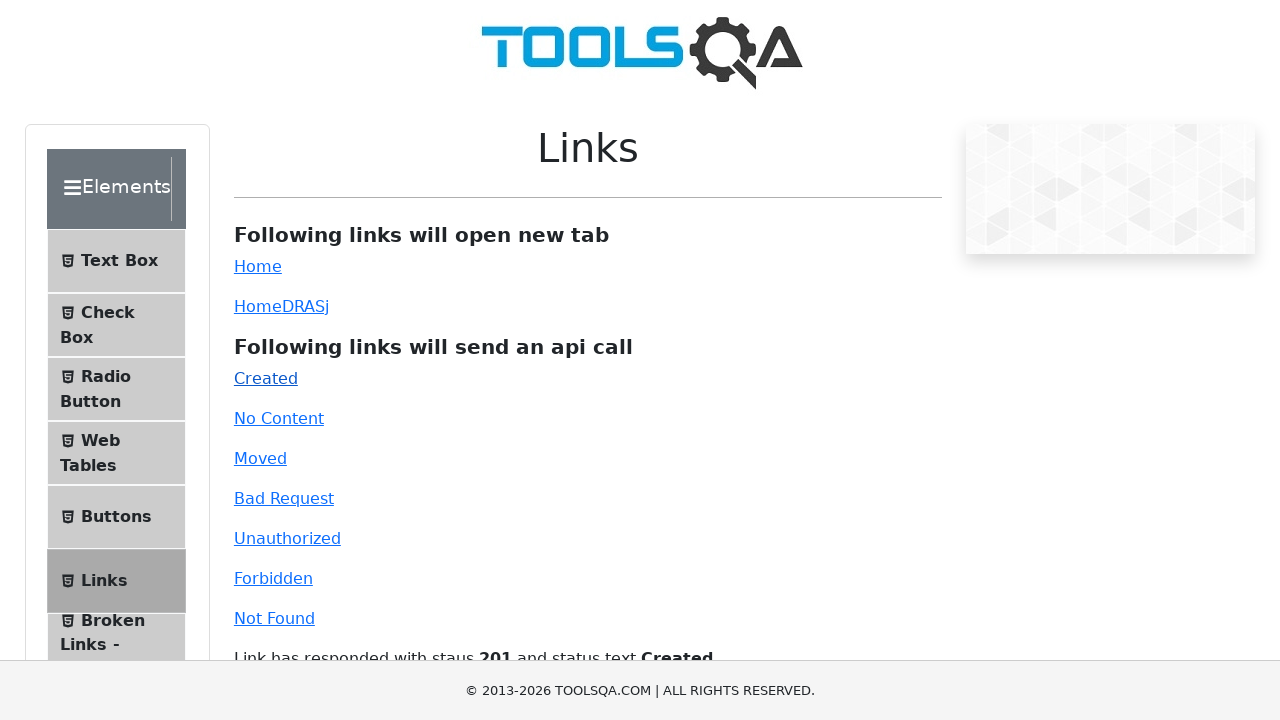

Clicked No Content API link at (279, 418) on #no-content
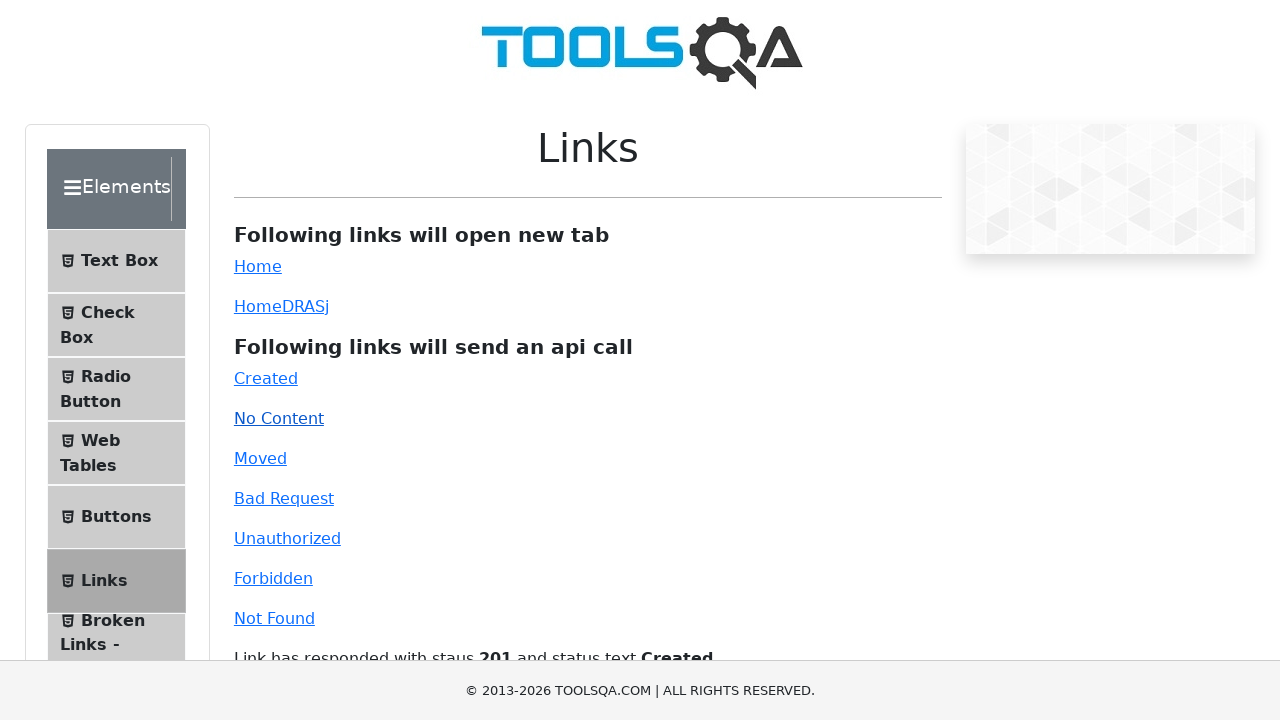

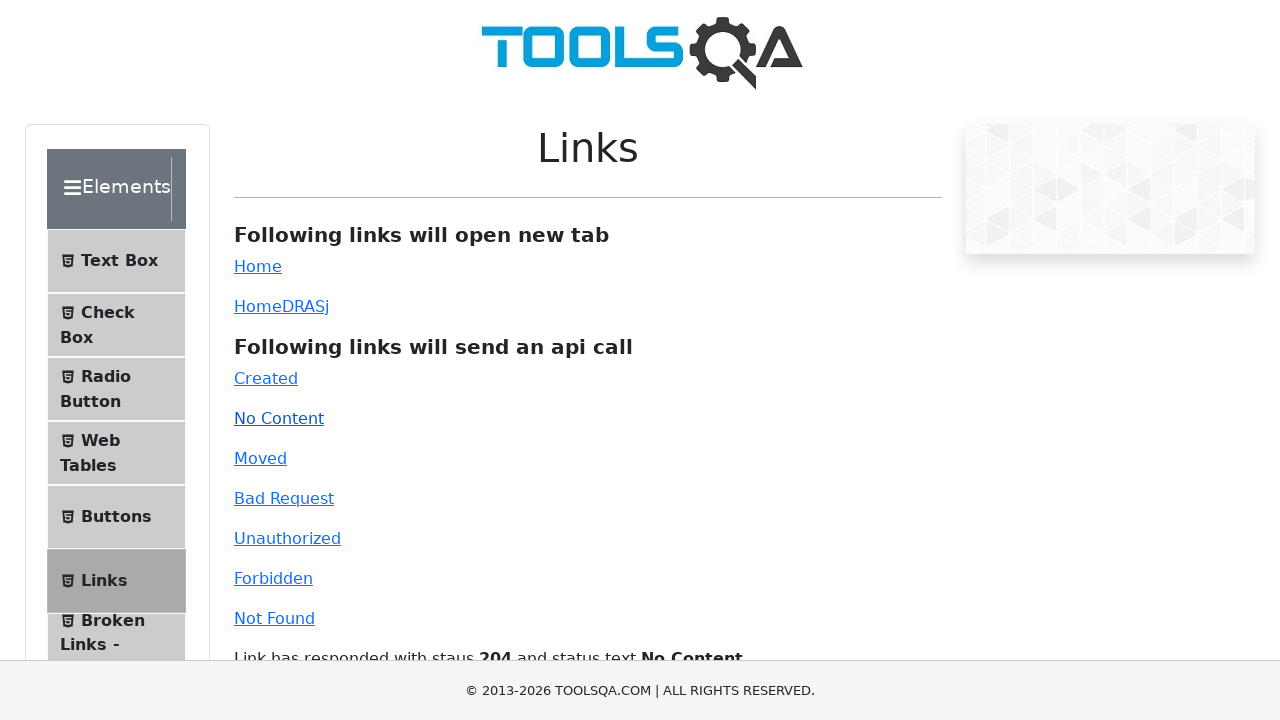